Tests the search functionality on Python.org by performing multiple searches with different queries (version number, keyword, and non-existent term) and verifying results

Starting URL: https://www.python.org

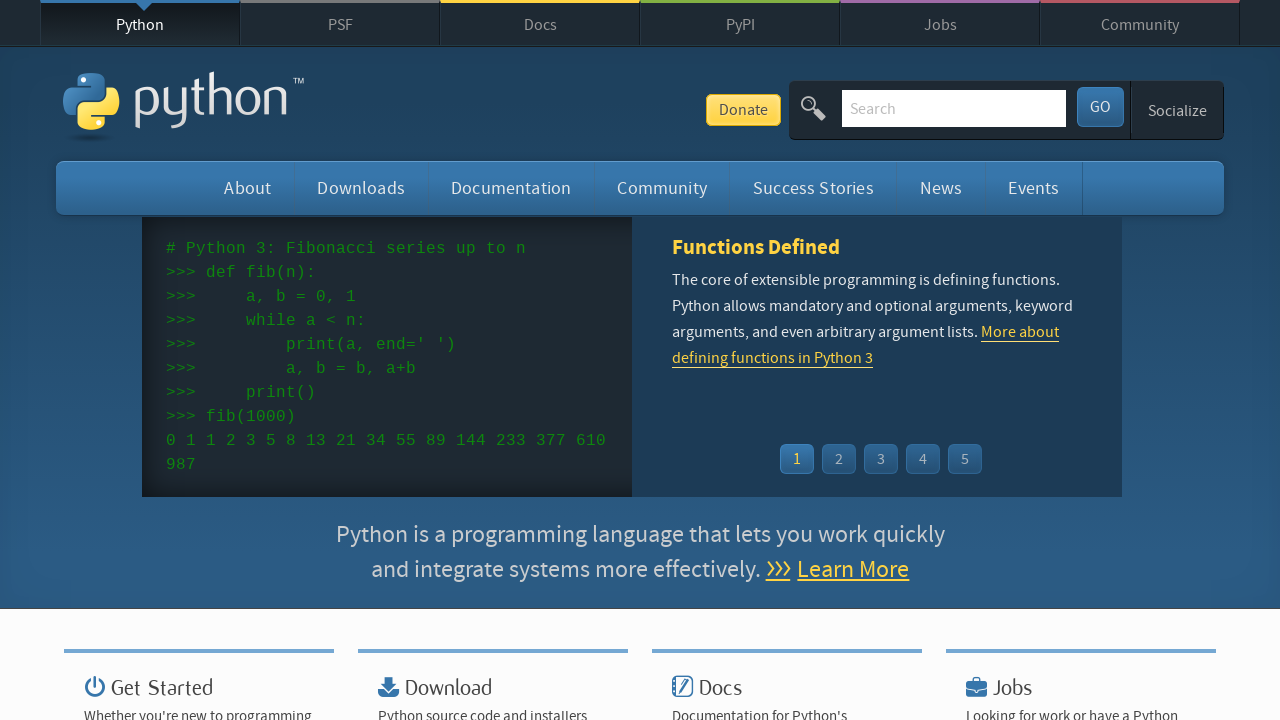

Cleared search input field on input[name='q']
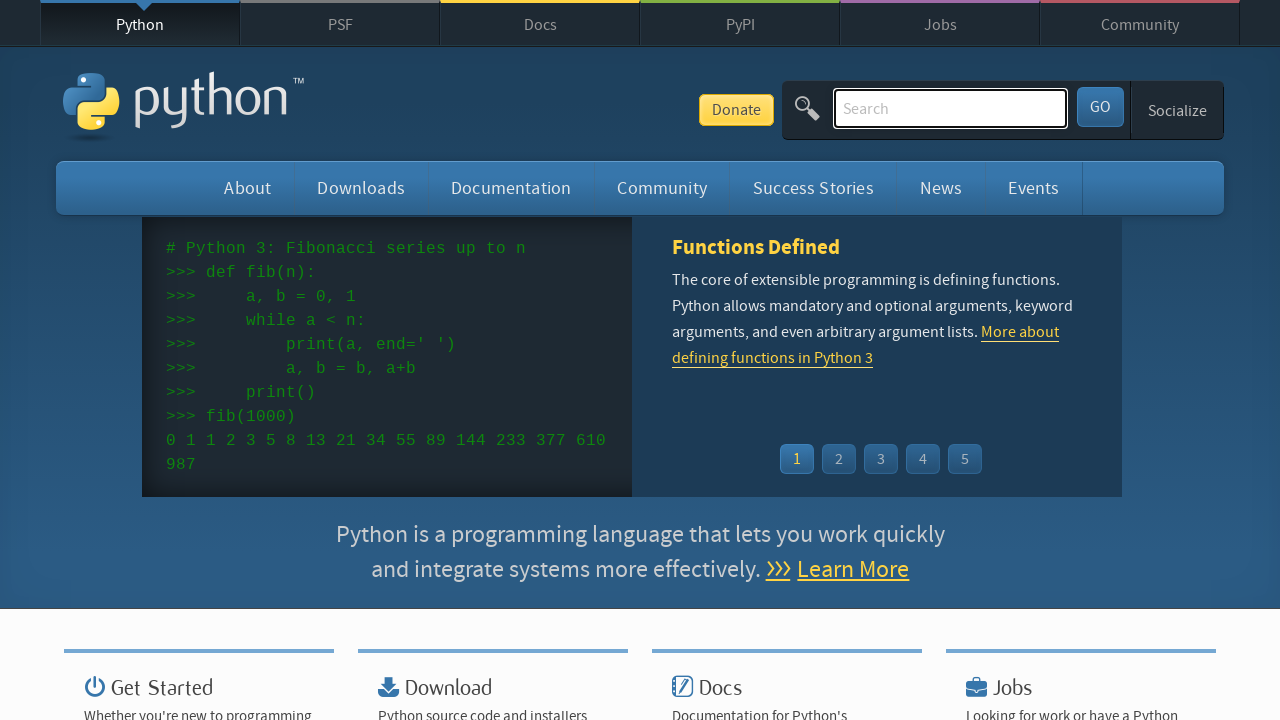

Filled search field with version number '3.9' on input[name='q']
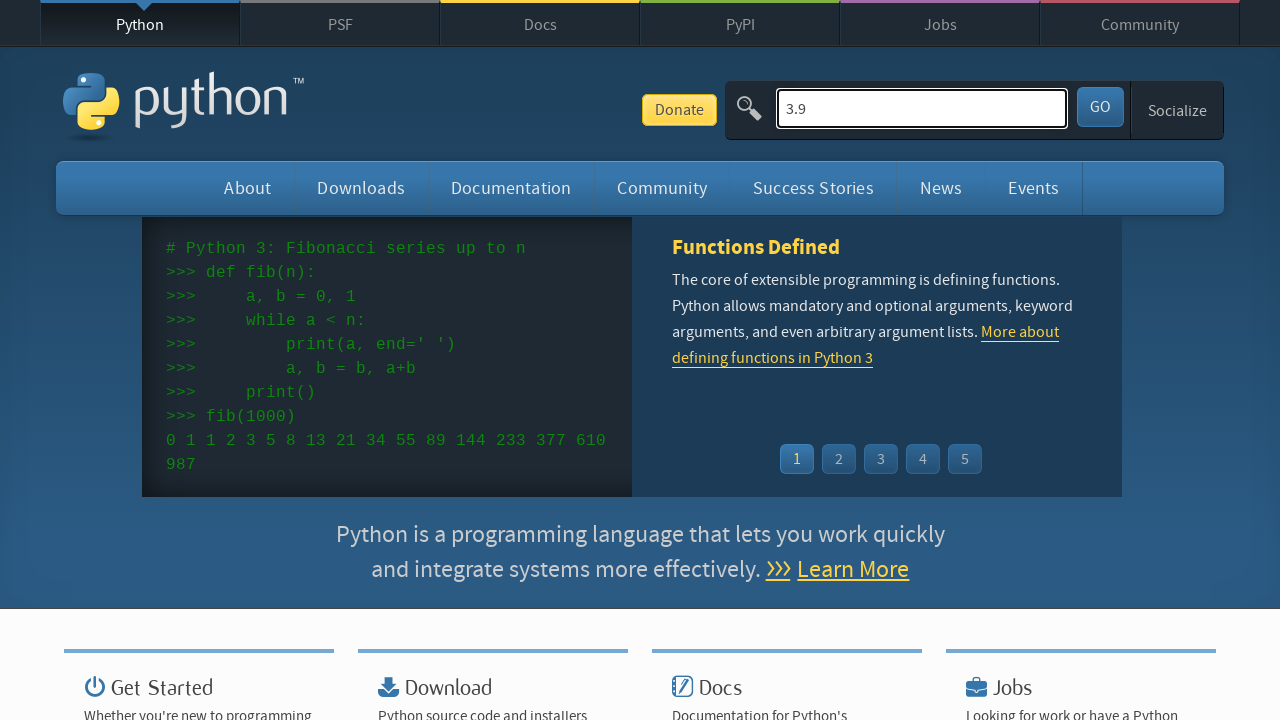

Clicked submit button to search for '3.9' at (1100, 107) on #submit
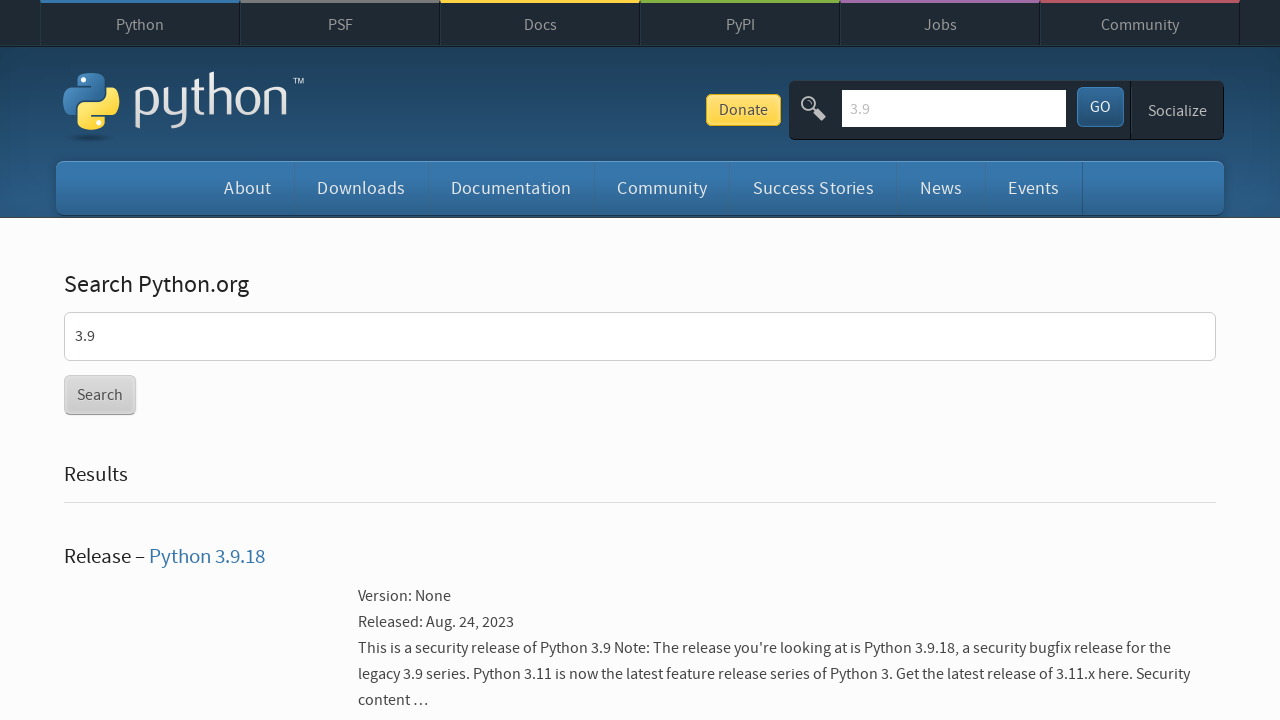

Verified 'Python' text is present in search results
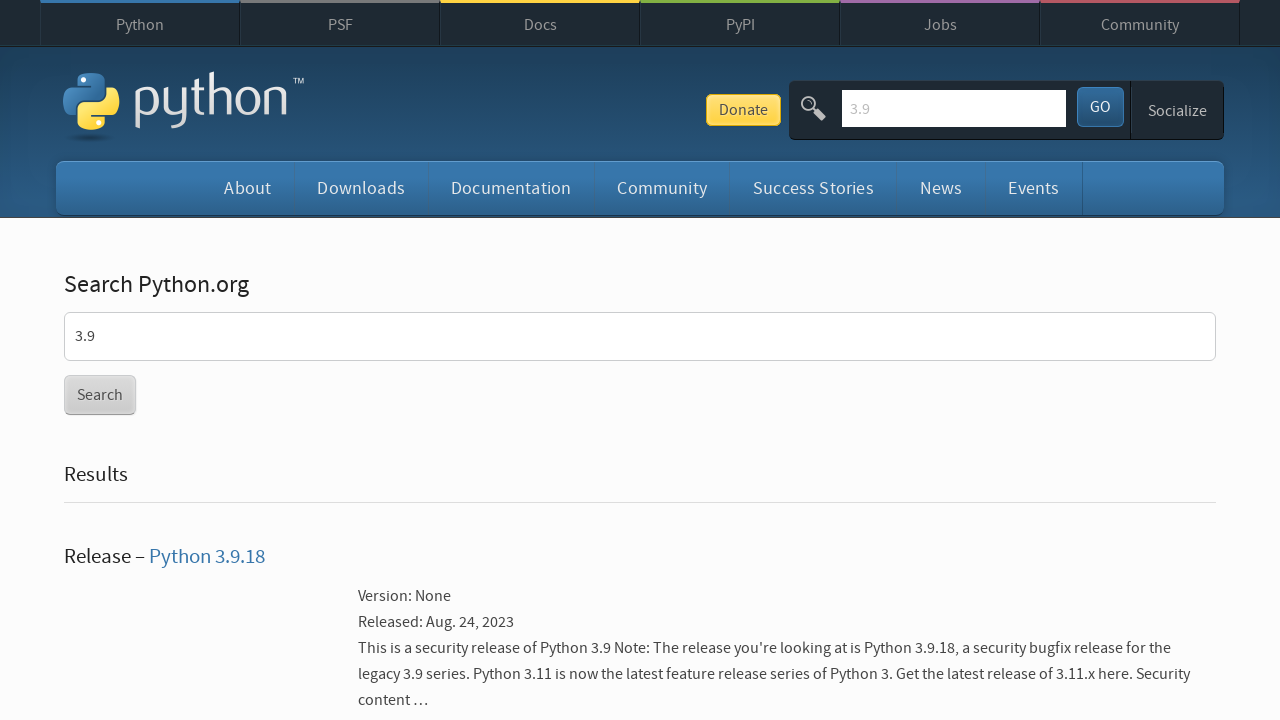

Verified site headline element loaded
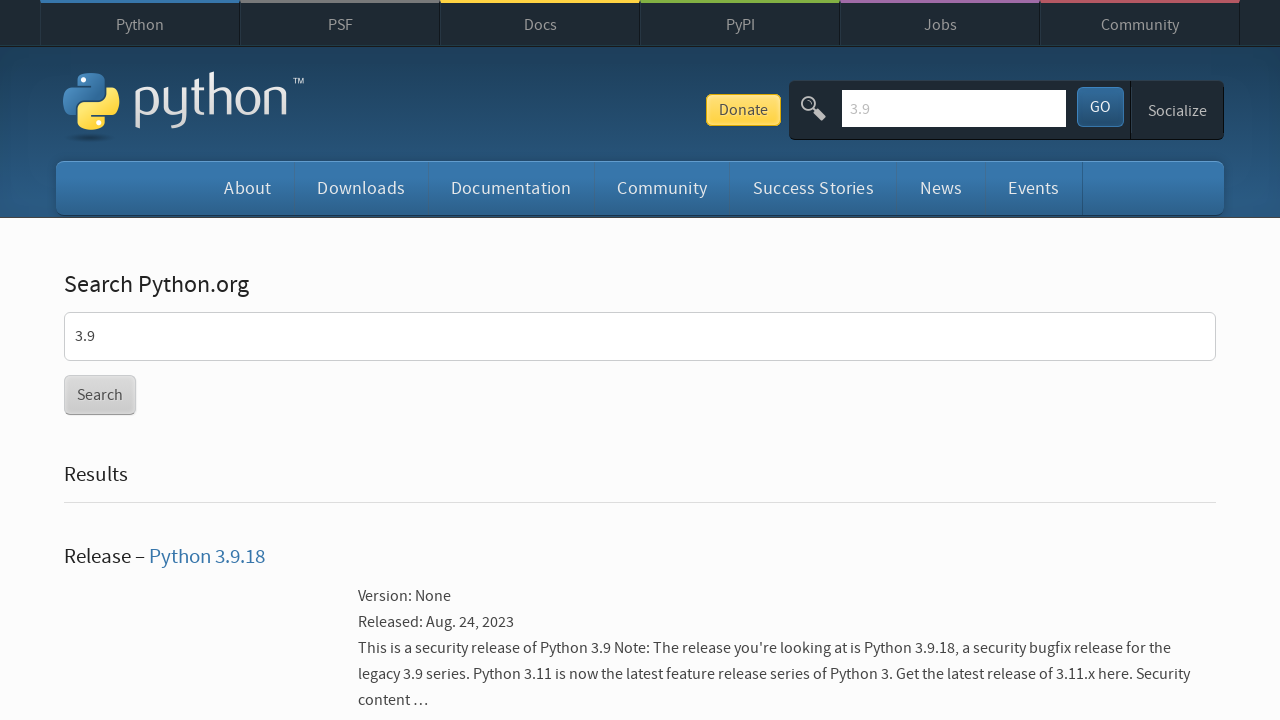

Verified section heading element loaded
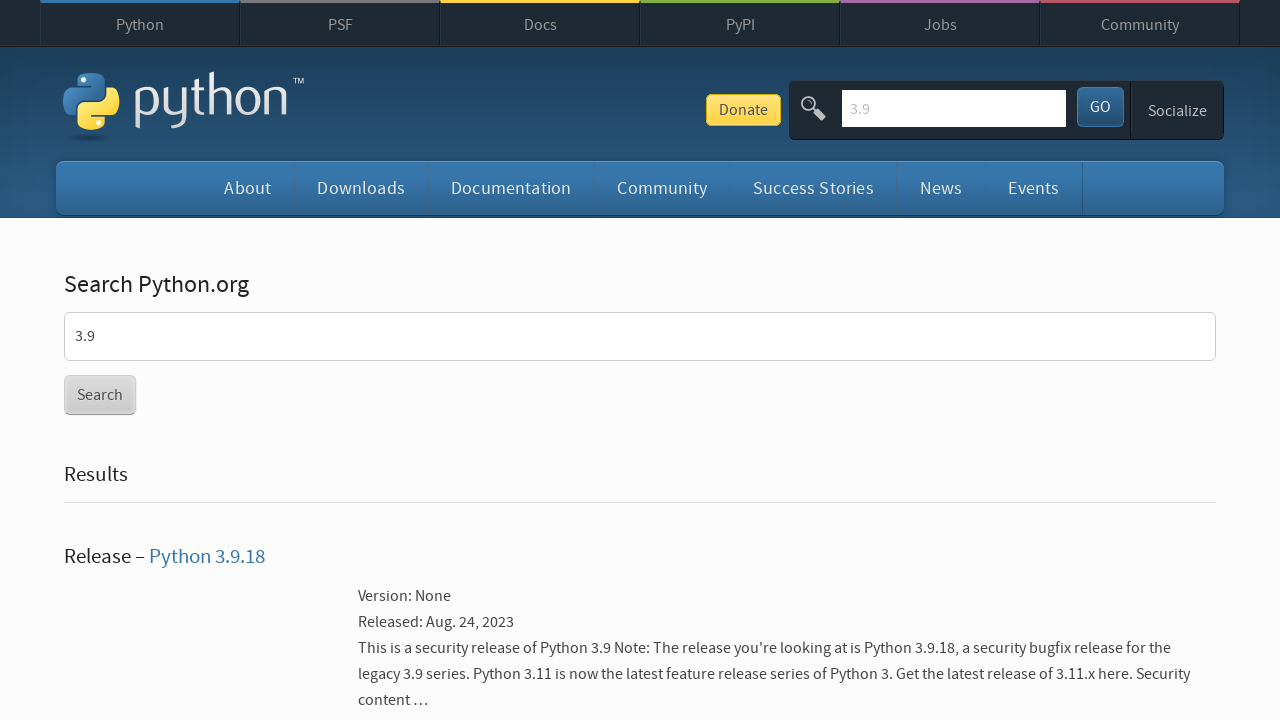

Cleared search input field for second search on input[name='q']
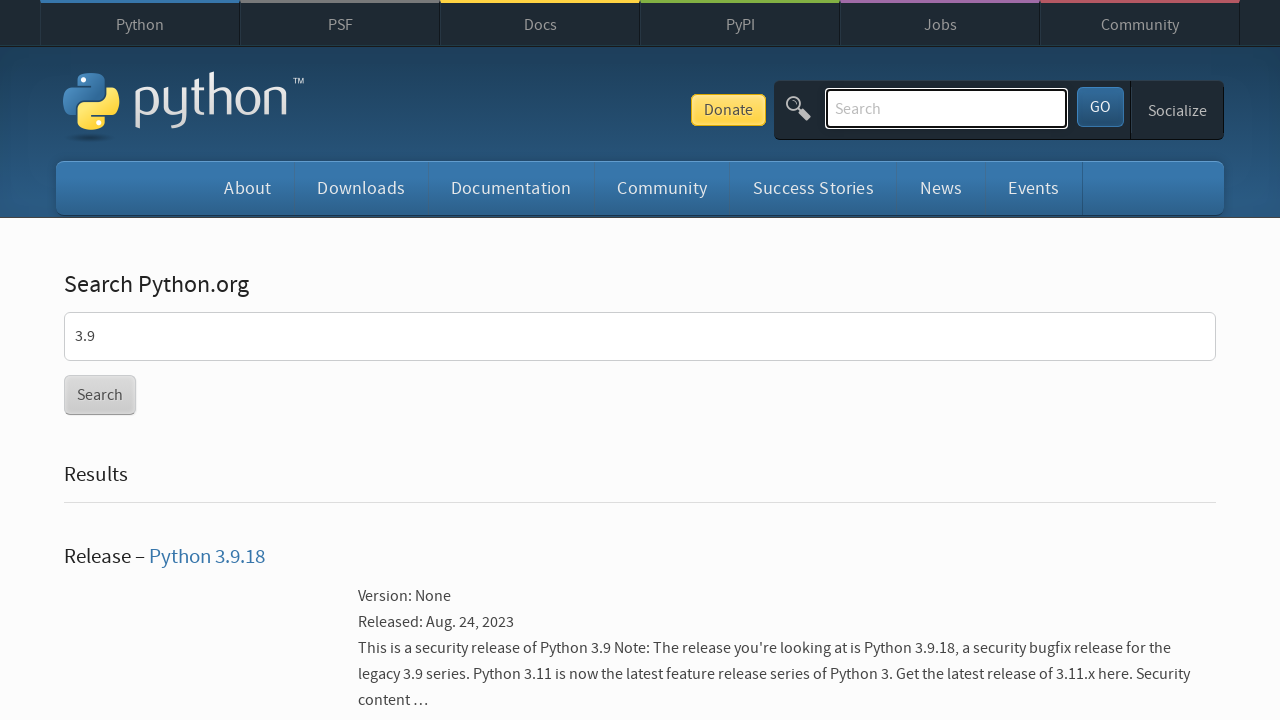

Filled search field with keyword 'python' on input[name='q']
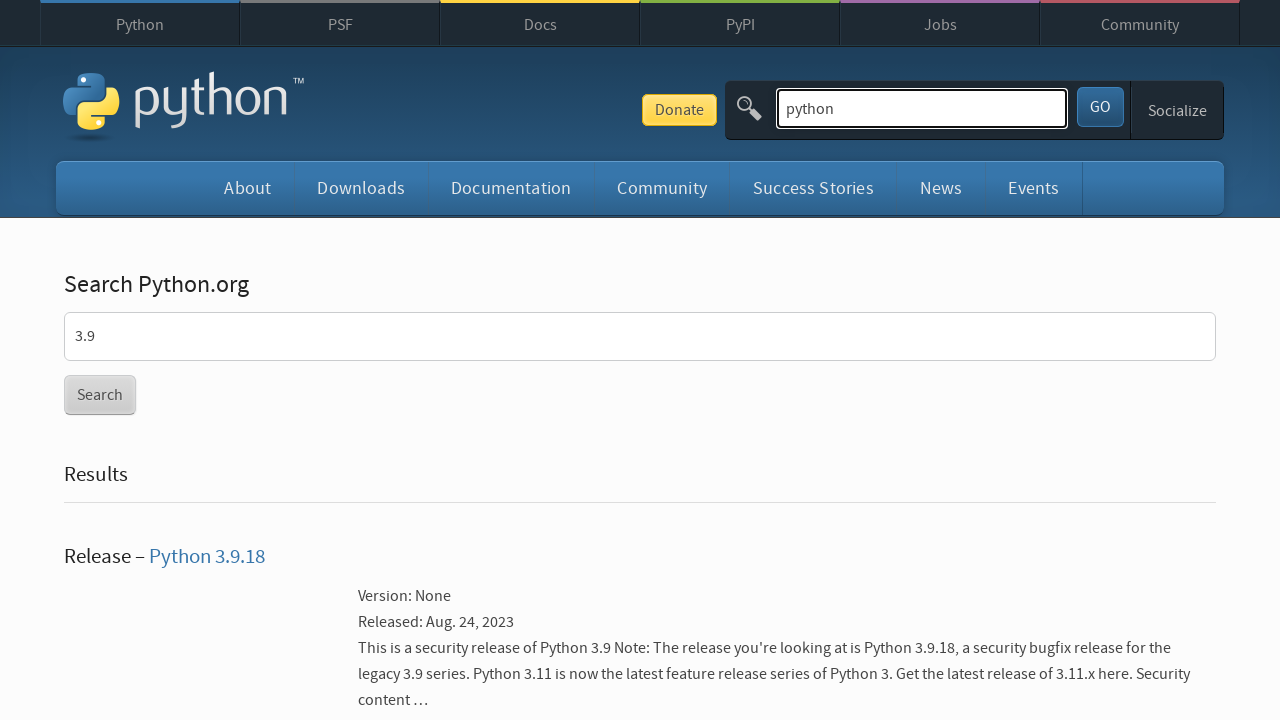

Pressed Enter to search for 'python' on input[name='q']
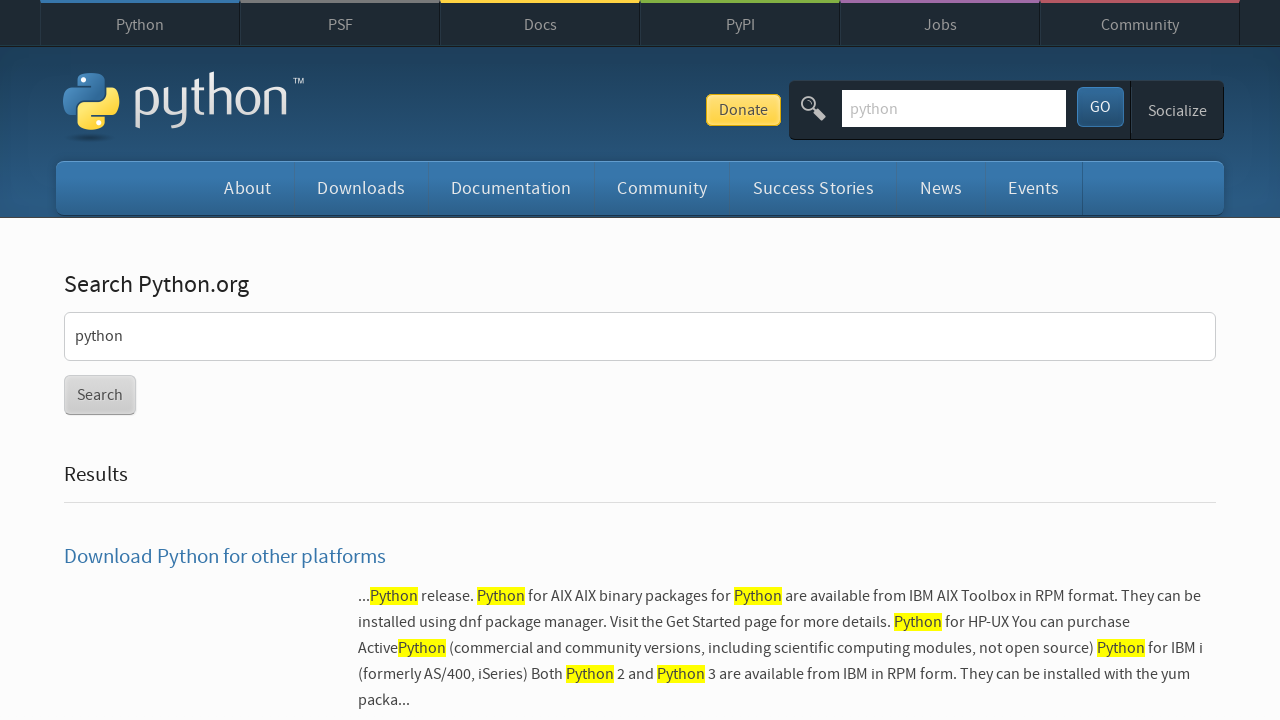

Verified 'Python' text is present in second search results
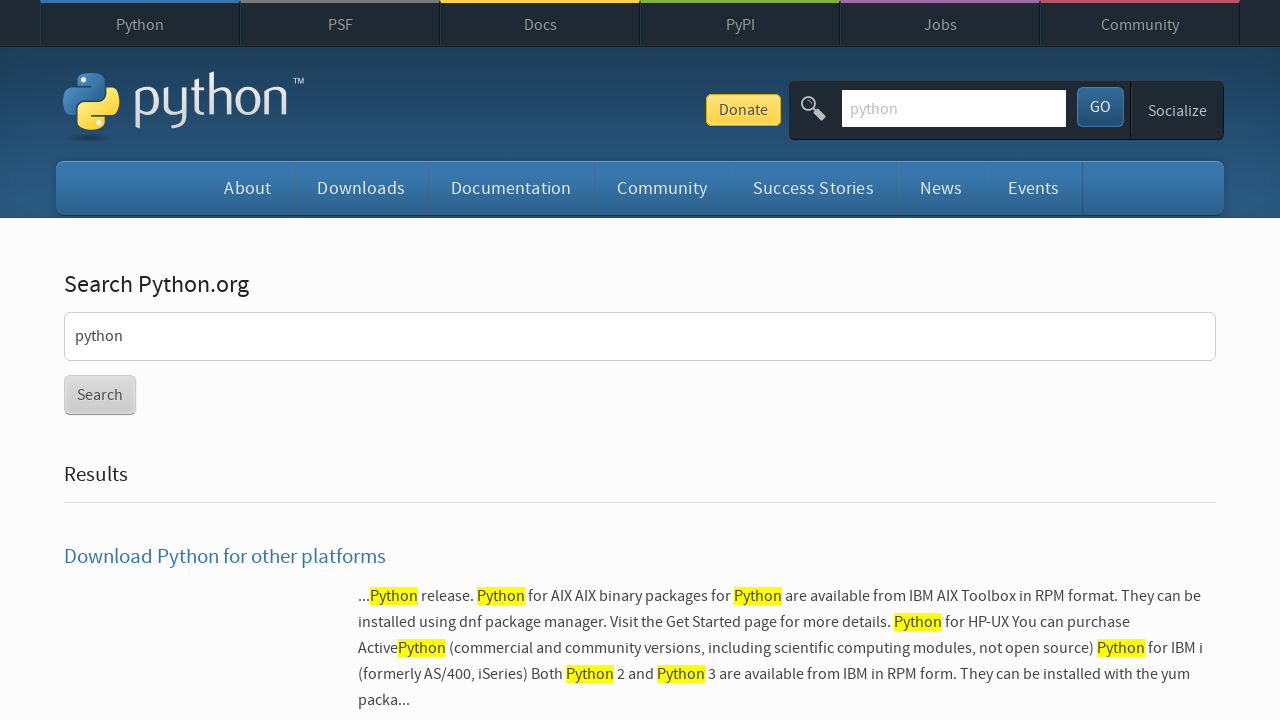

Verified news link element loaded
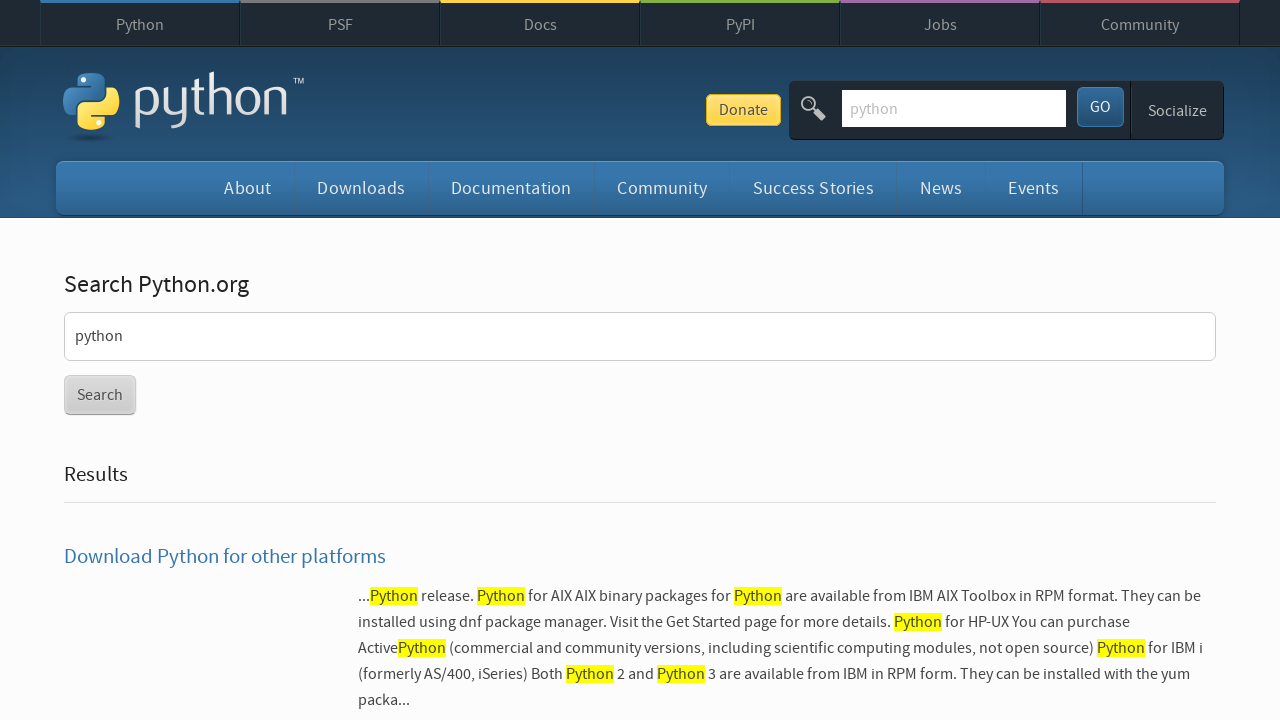

Verified form heading element loaded
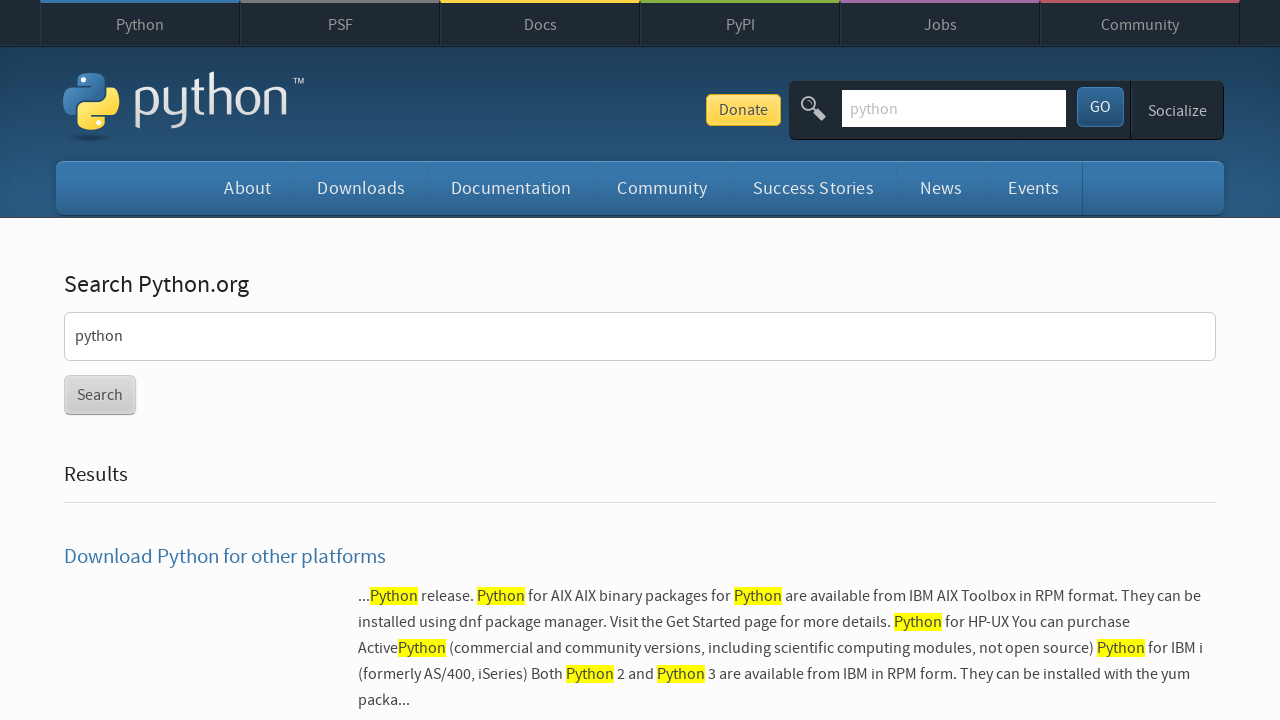

Cleared search input field for third search on input[name='q']
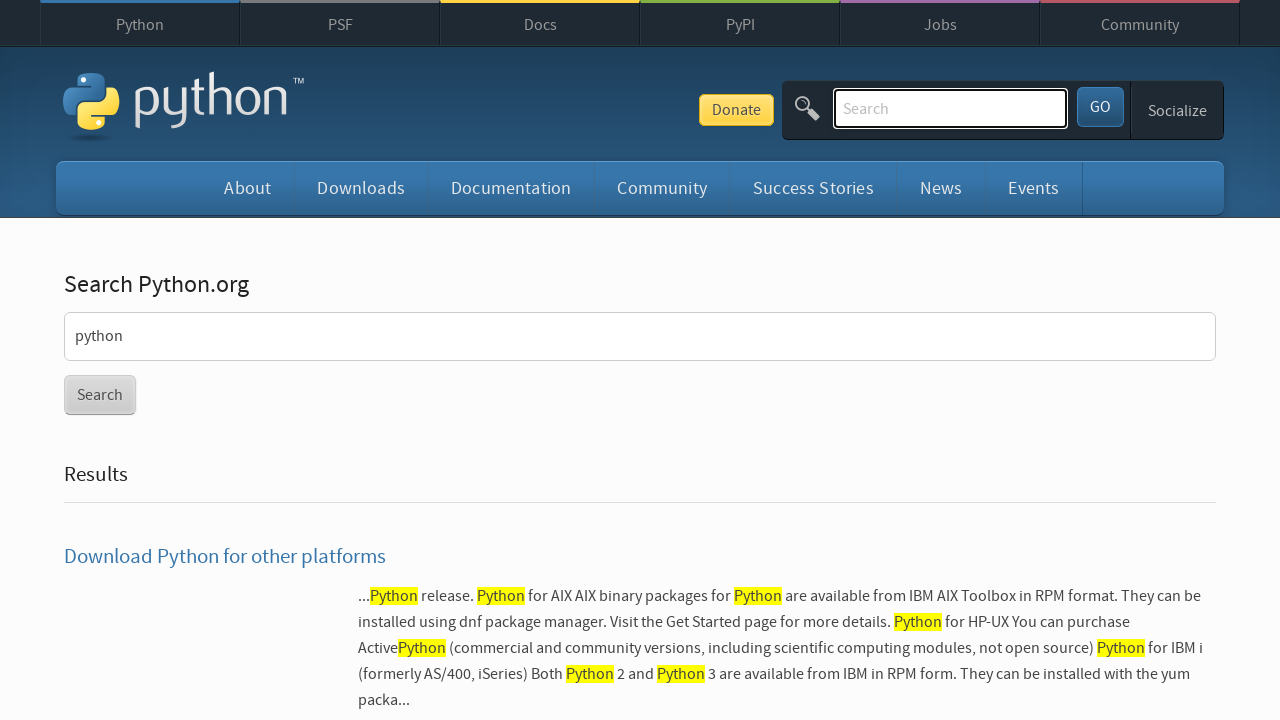

Filled search field with non-existent term '5682146212221' on input[name='q']
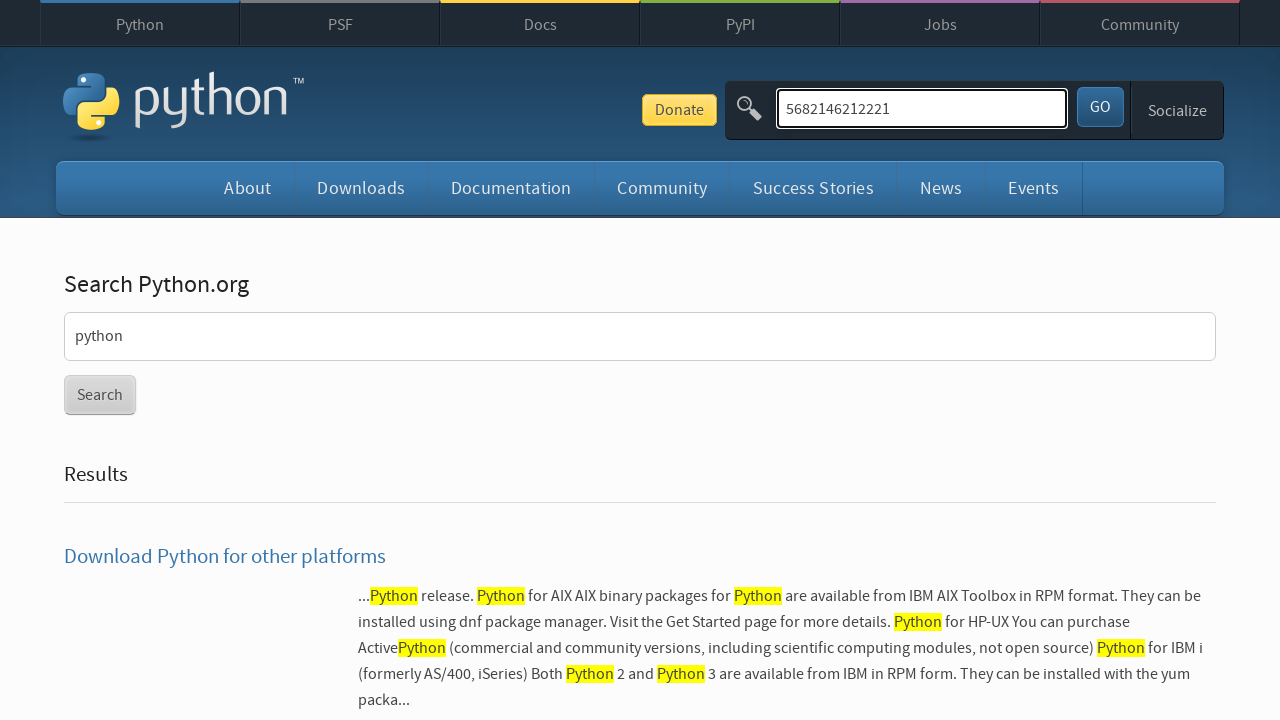

Pressed Enter to search for non-existent term on input[name='q']
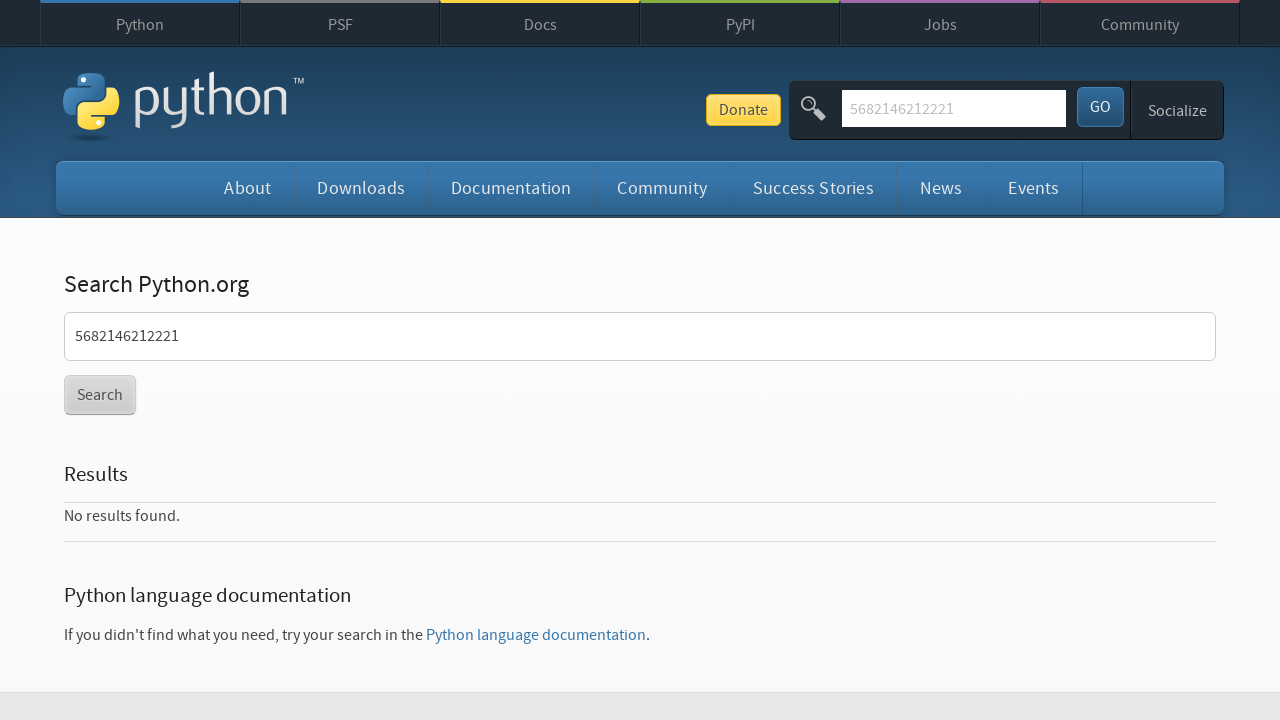

Verified 'not found' message area loaded
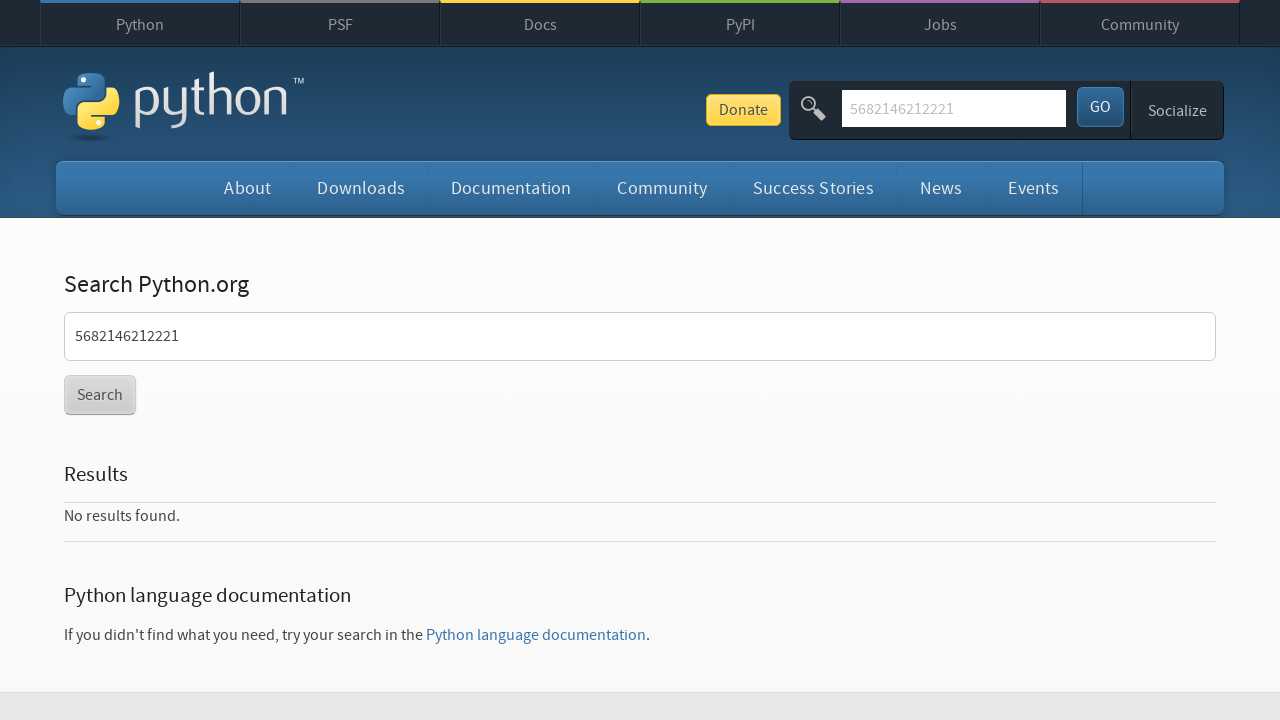

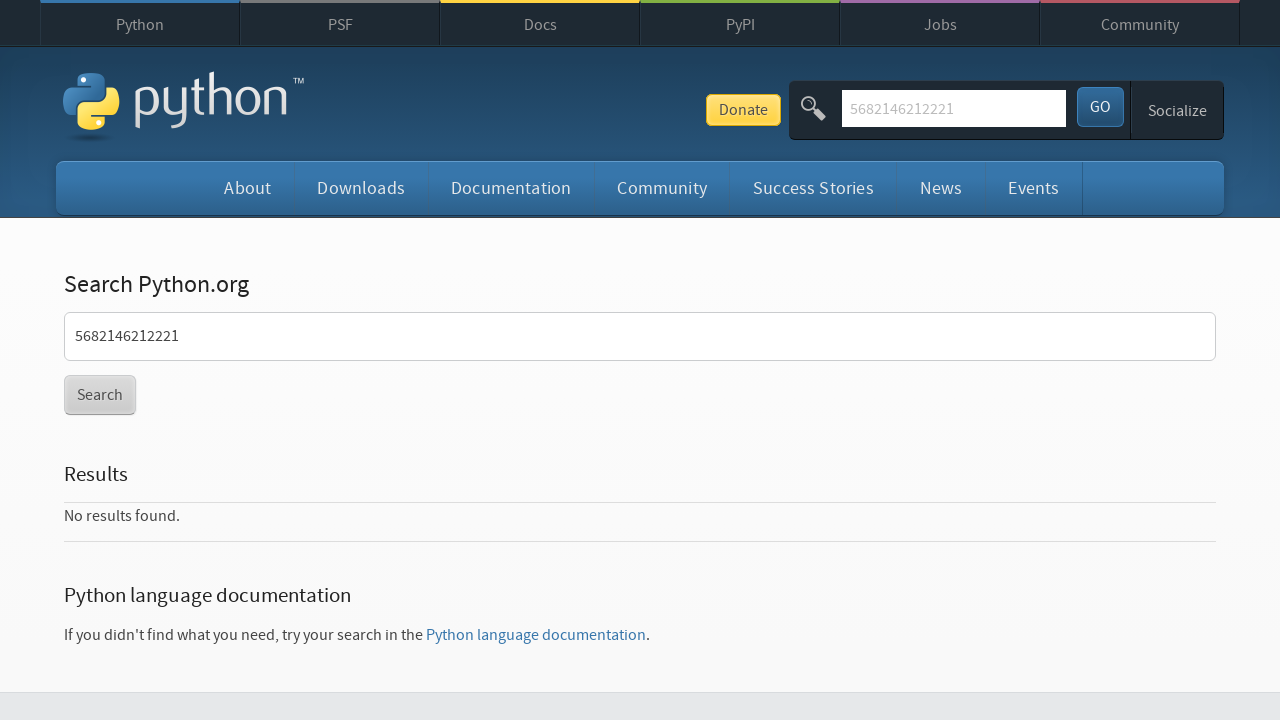